Tests opening a new browser window, navigating to a different URL in it, and verifying that two window handles exist

Starting URL: https://the-internet.herokuapp.com/windows

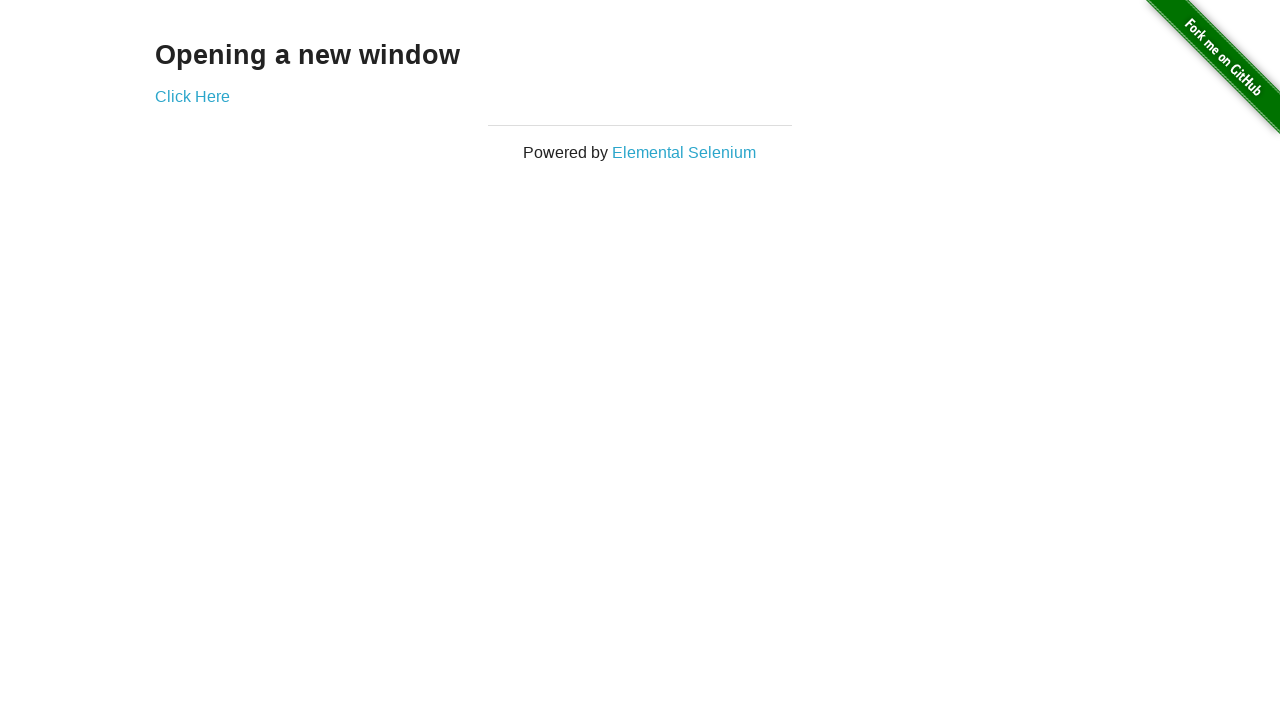

Opened a new browser window
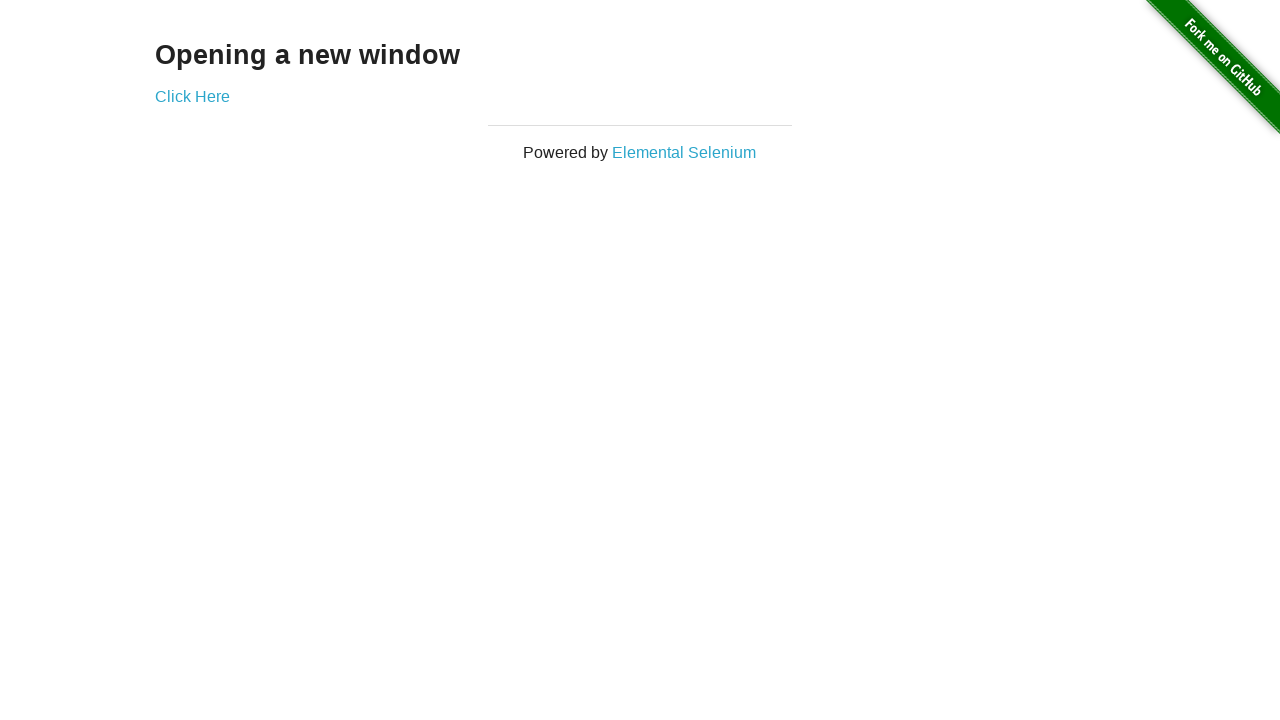

Navigated new window to https://the-internet.herokuapp.com/typos
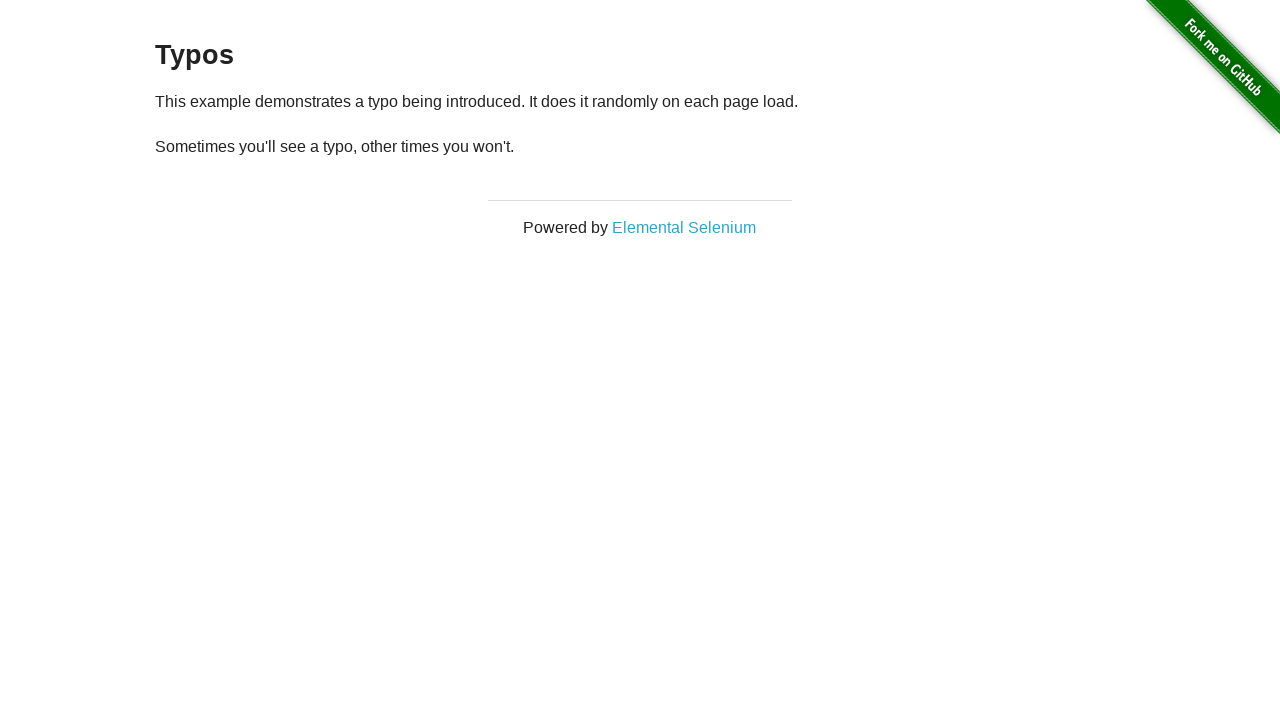

Verified that two window handles exist (2 pages open)
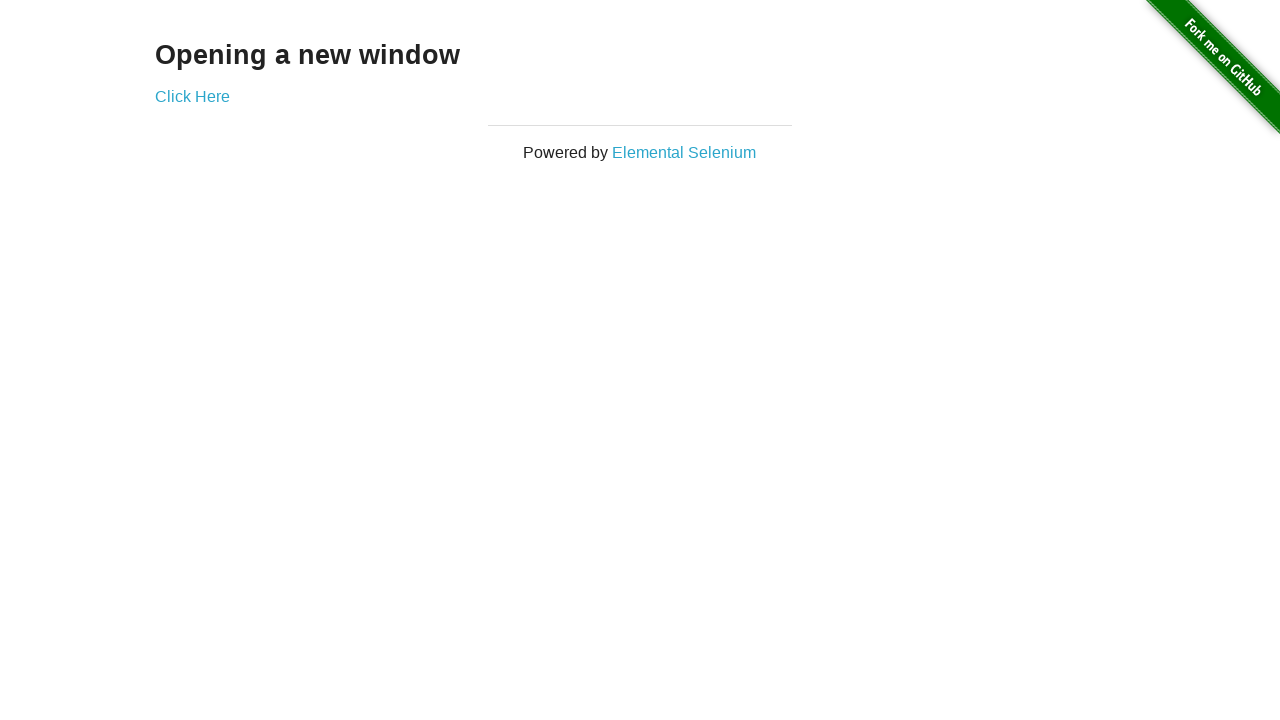

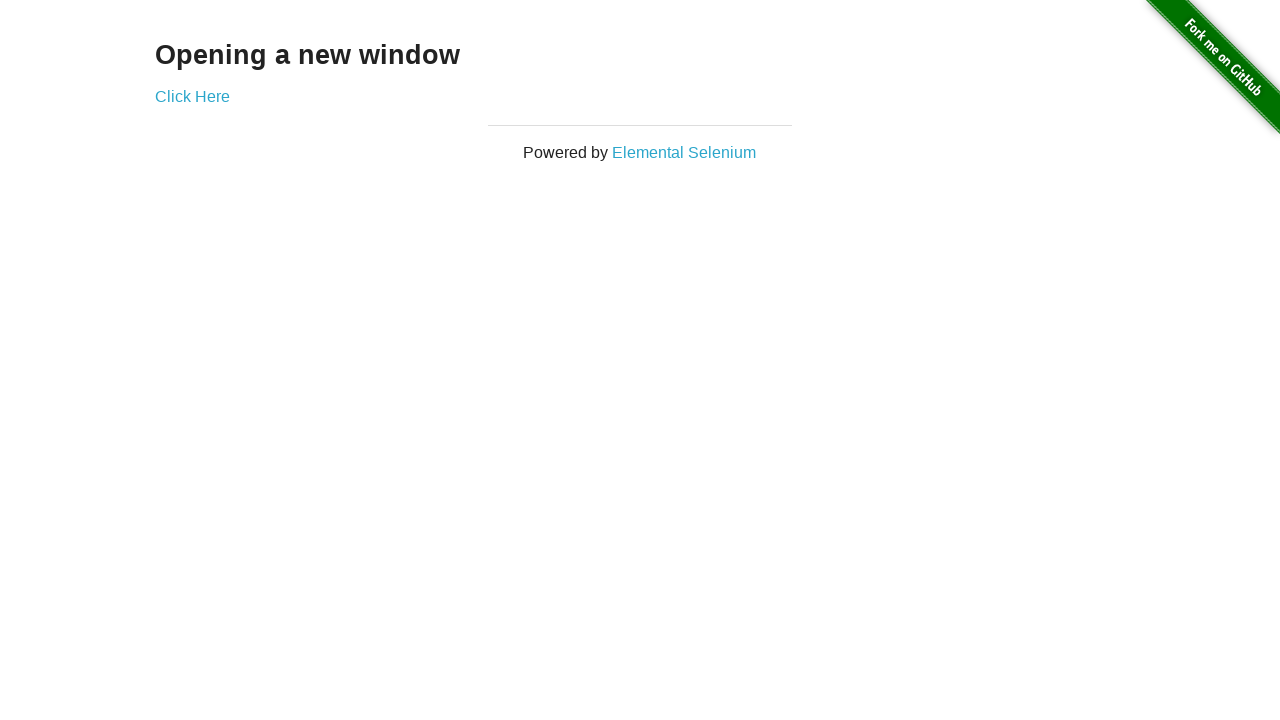